Tests dynamic loading functionality by clicking Start button and waiting for the "Hello World!" text to become visible

Starting URL: https://automationfc.github.io/dynamic-loading/

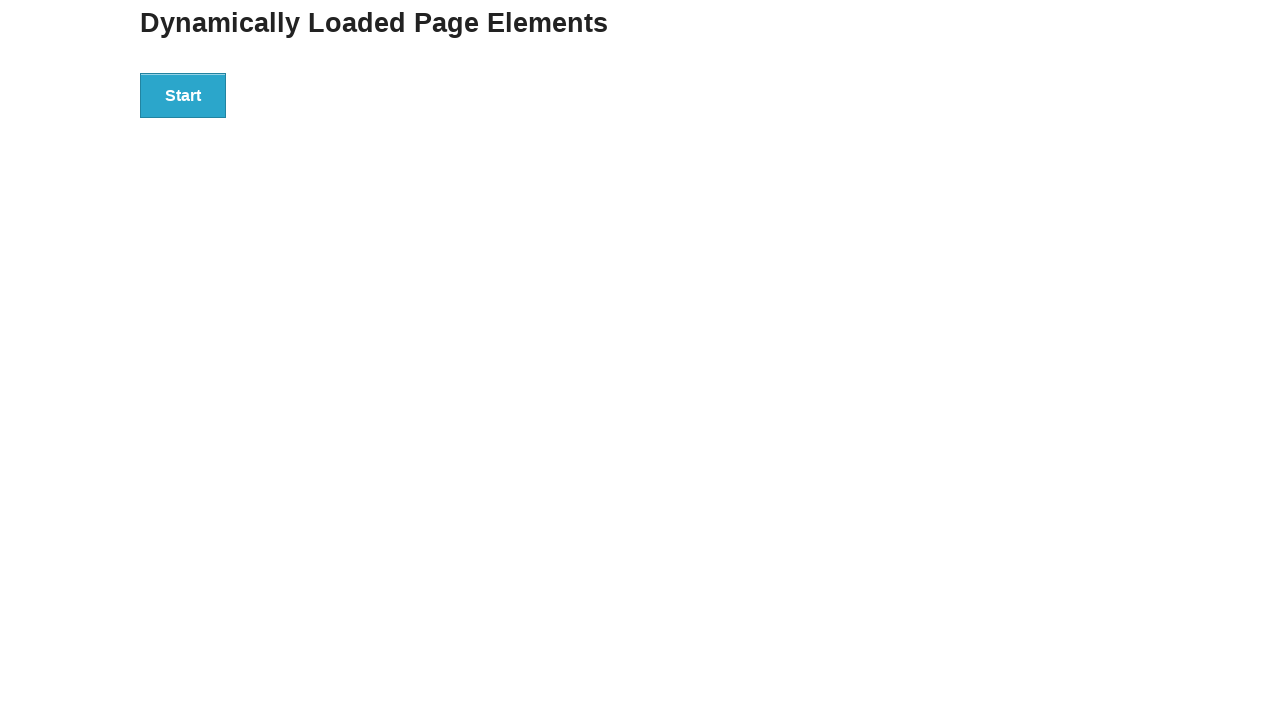

Navigated to dynamic loading test page
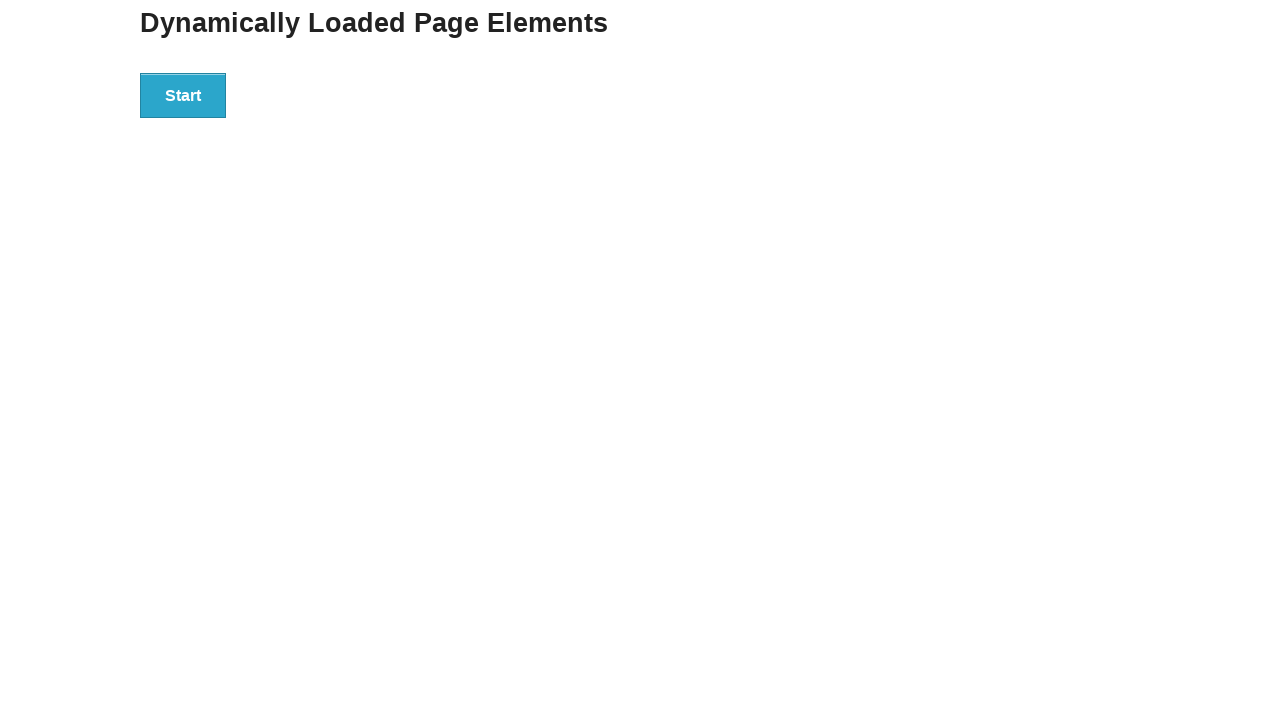

Clicked Start button at (183, 95) on div#start>button
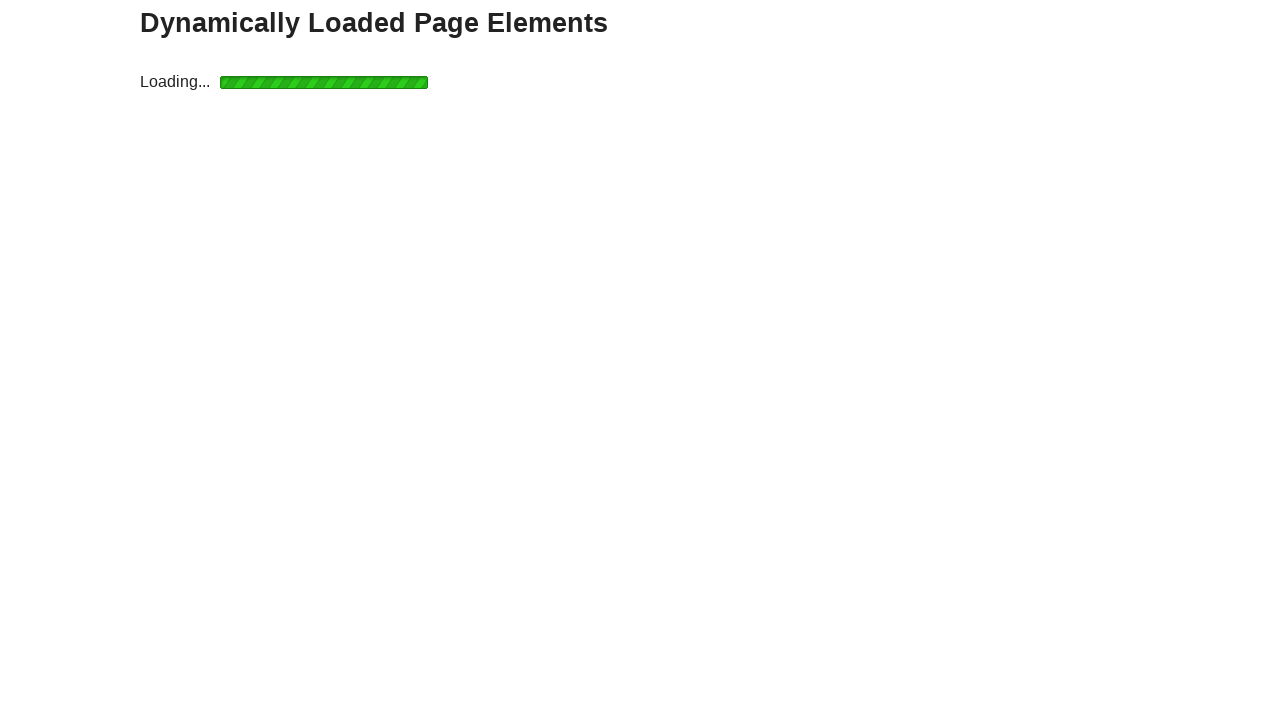

Waited for 'Hello World!' text to become visible
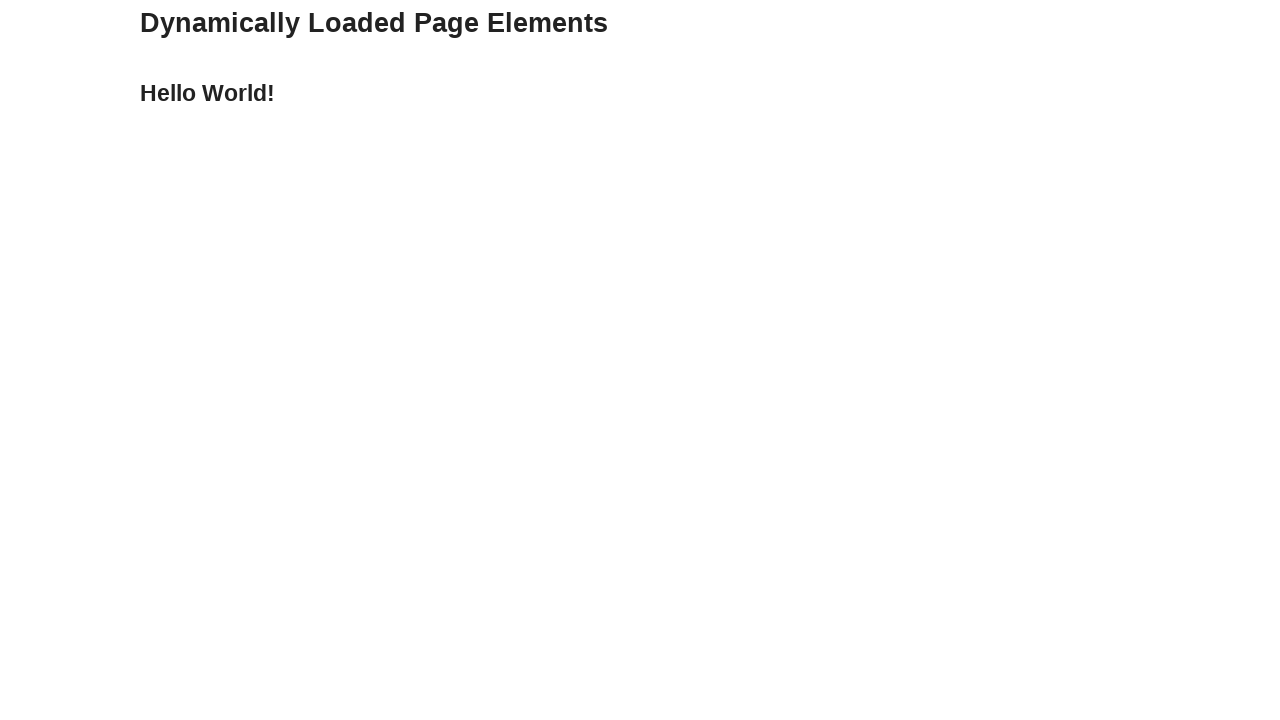

Verified that the text content is 'Hello World!'
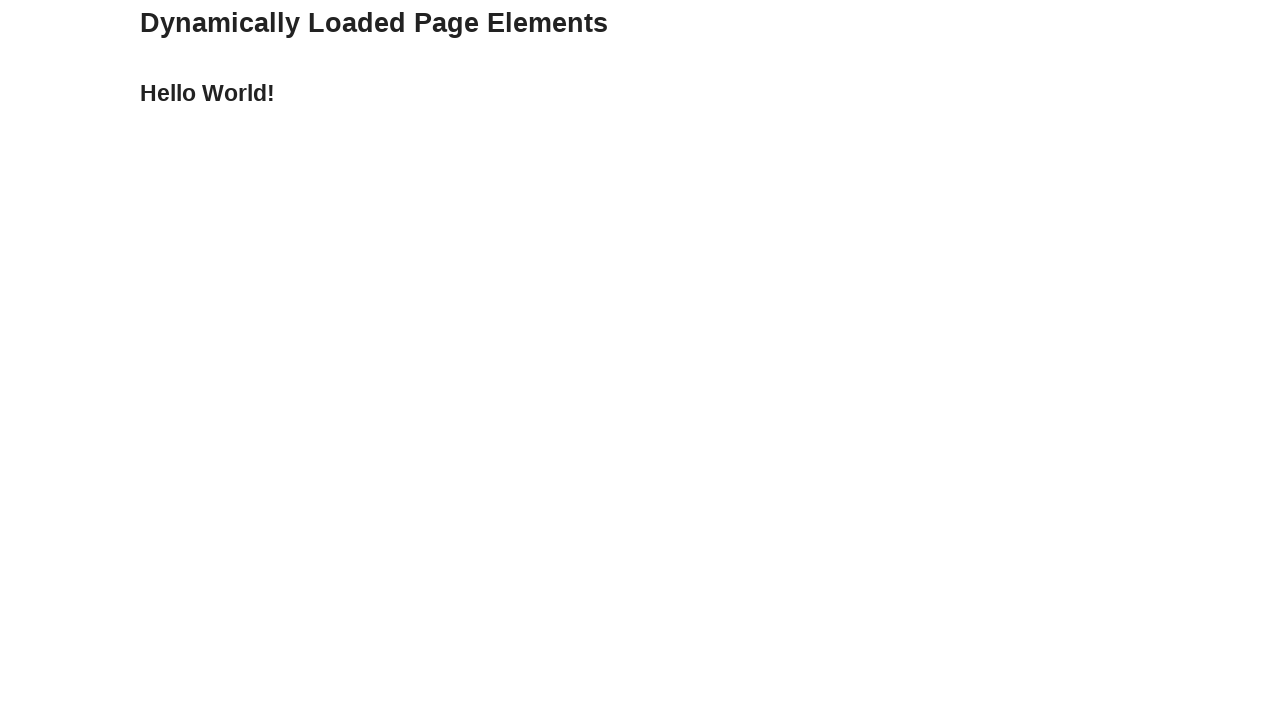

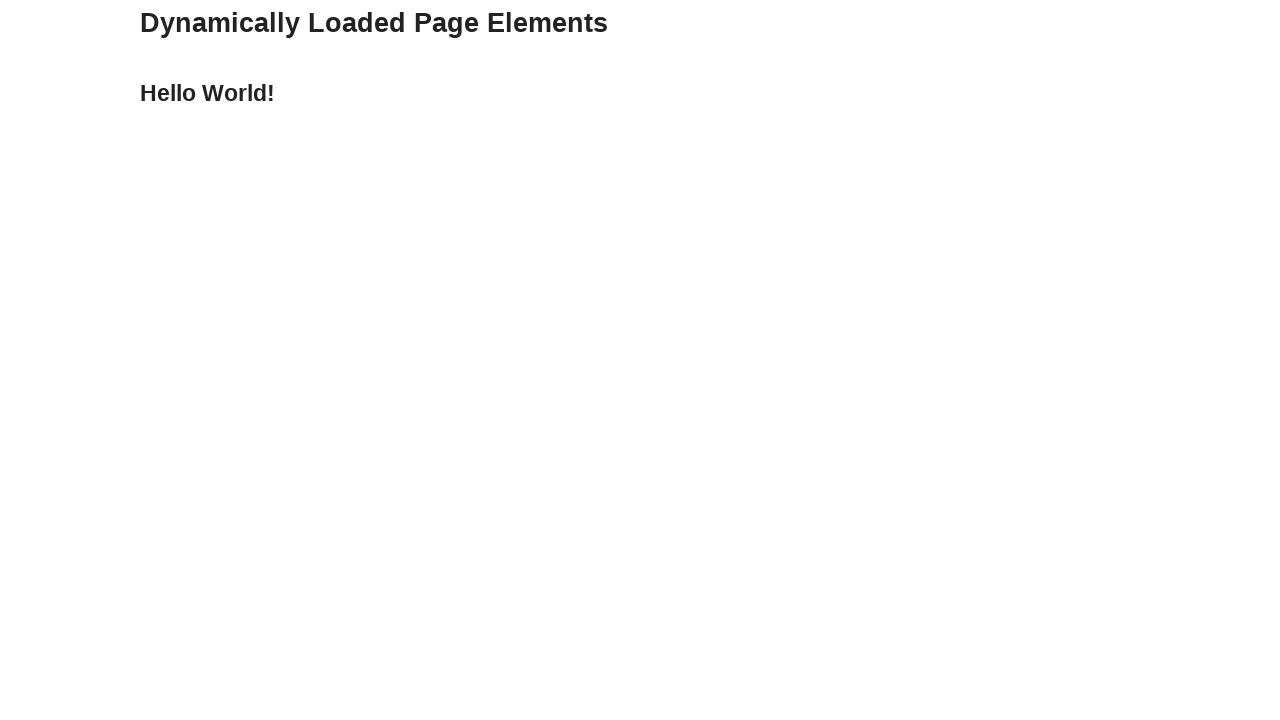